Tests the library catalog search functionality by selecting "Year of publication" from a dropdown, entering a year, submitting the search, and navigating through paginated results.

Starting URL: http://www.irbis-nbuv.gov.ua/cgi-bin/irbis_nbuv/cgiirbis_64.exe?C21COM=F&I21DBN=EC&P21DBN=EC&S21CNR=20&Z21ID=

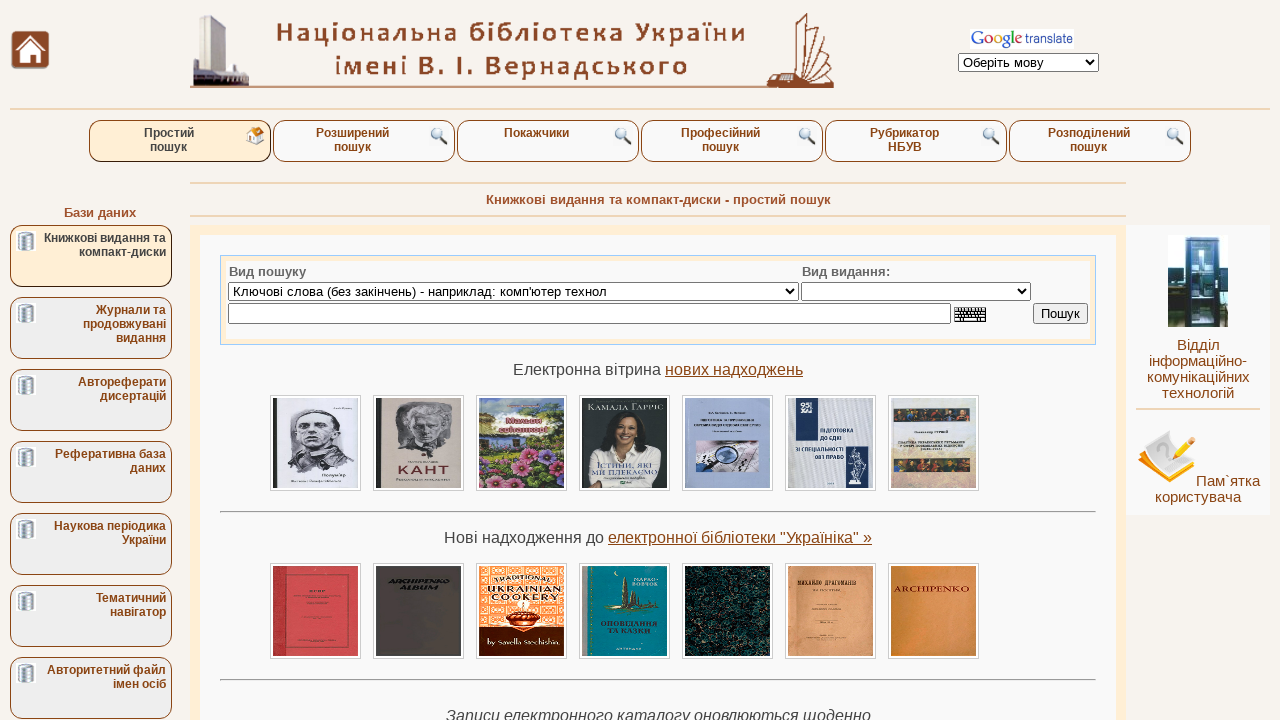

Page loaded - networkidle state reached
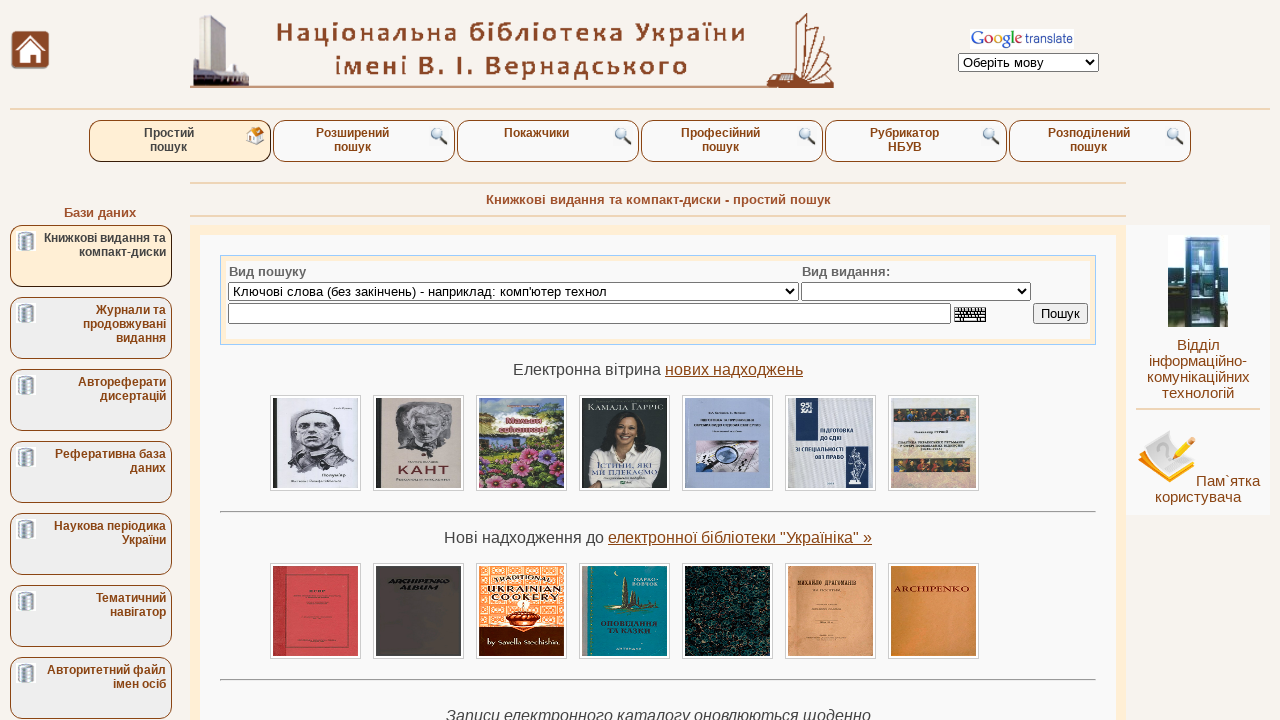

Selected 'Year of publication' from search type dropdown on select[name='S21P03']
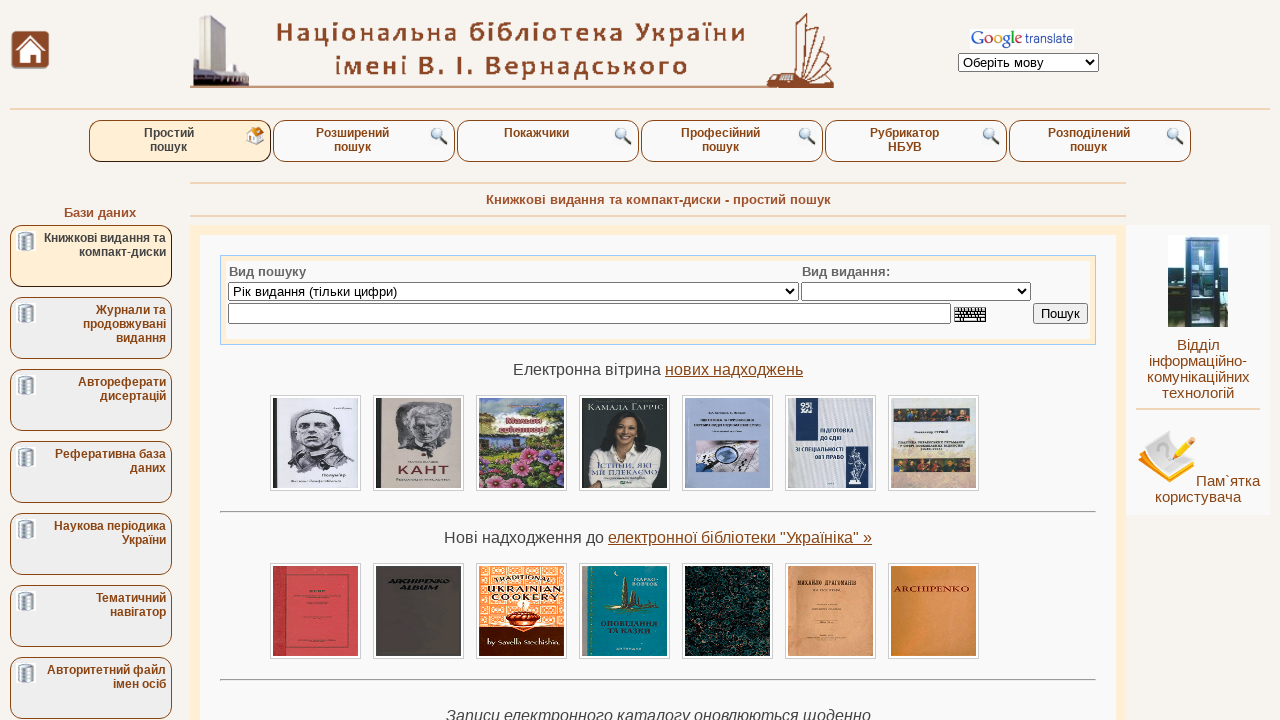

Entered year '2024' in search field on input[name='S21STR']
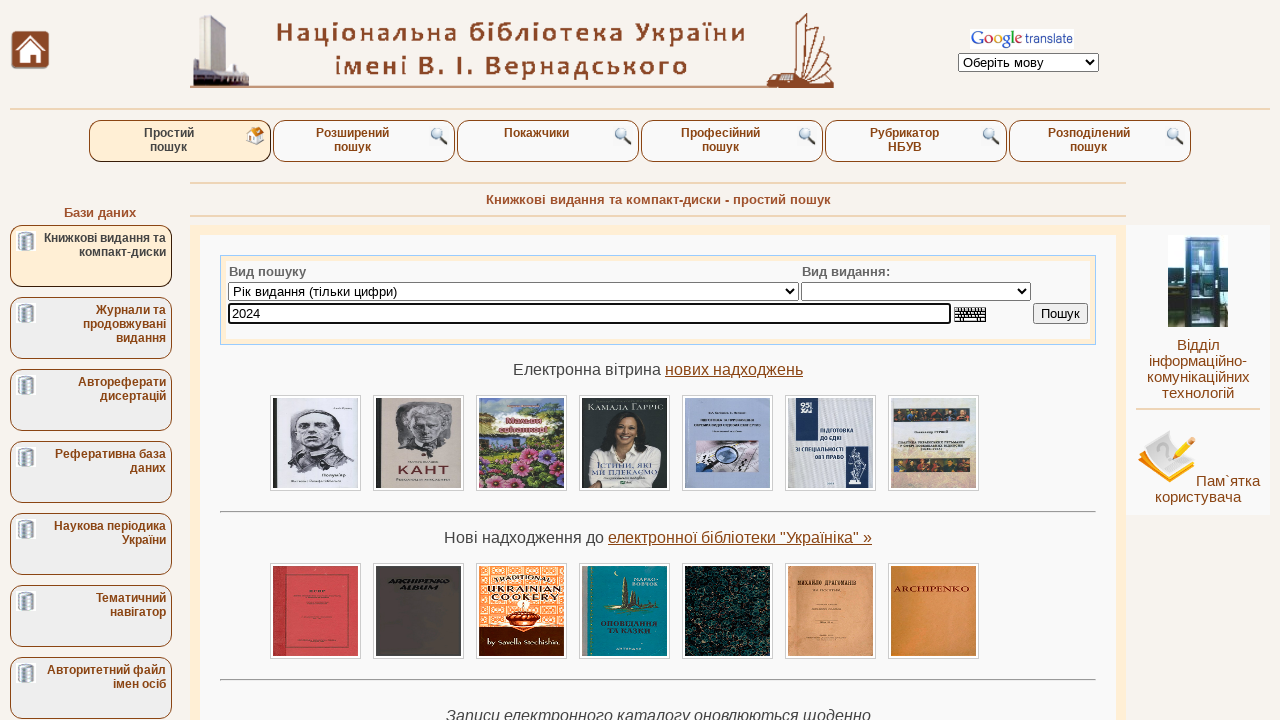

Clicked search button to submit query at (1060, 314) on input[name='C21COM1']
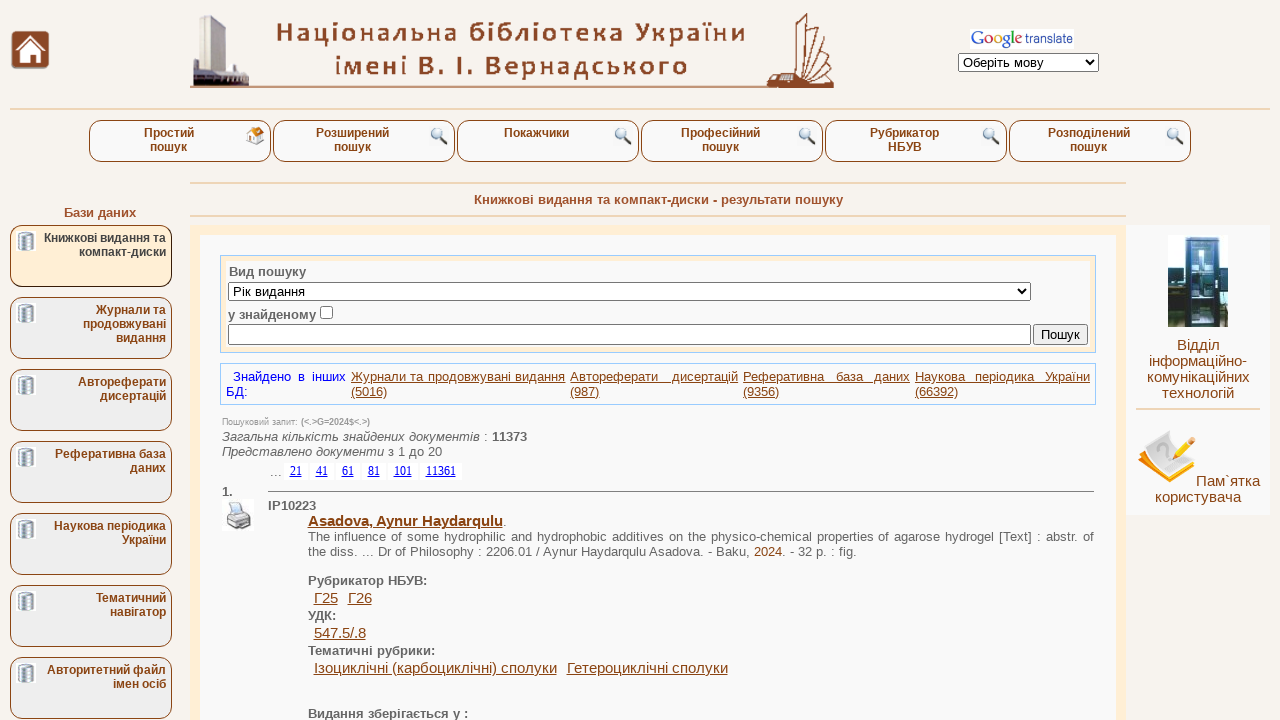

Search results loaded
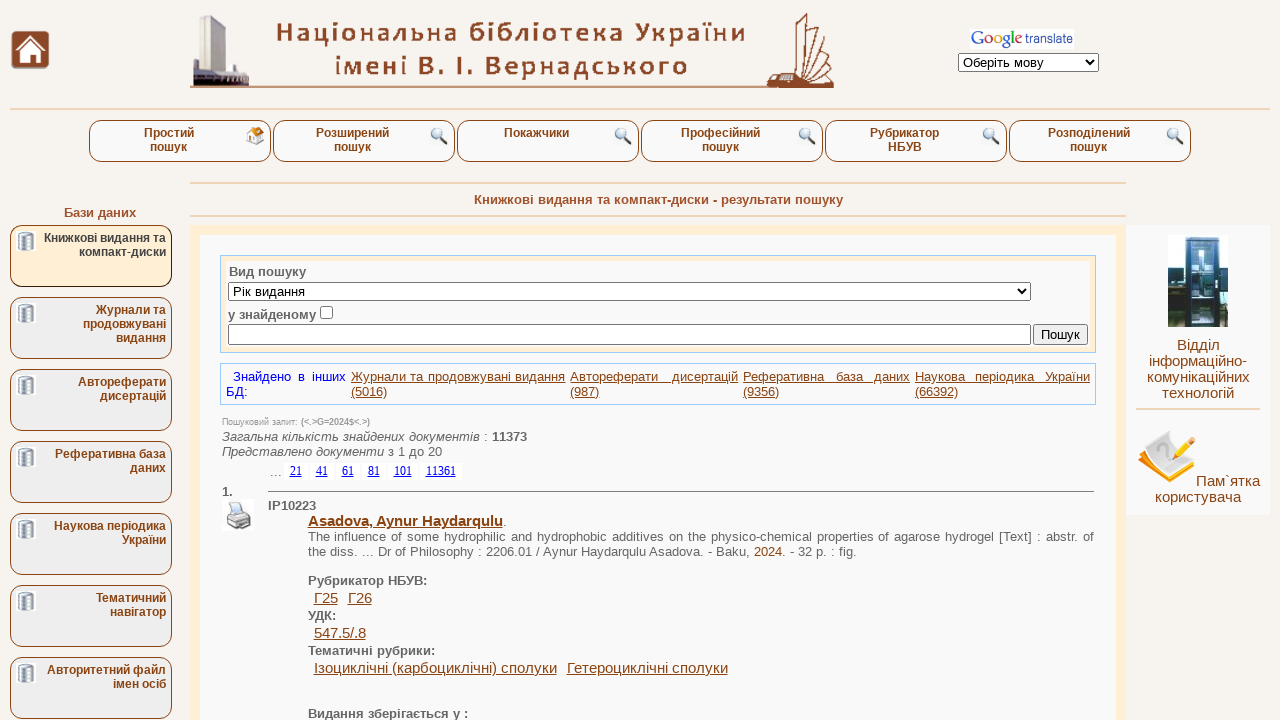

Navigated to page 21 at (296, 472) on input[type='submit'][value='21']
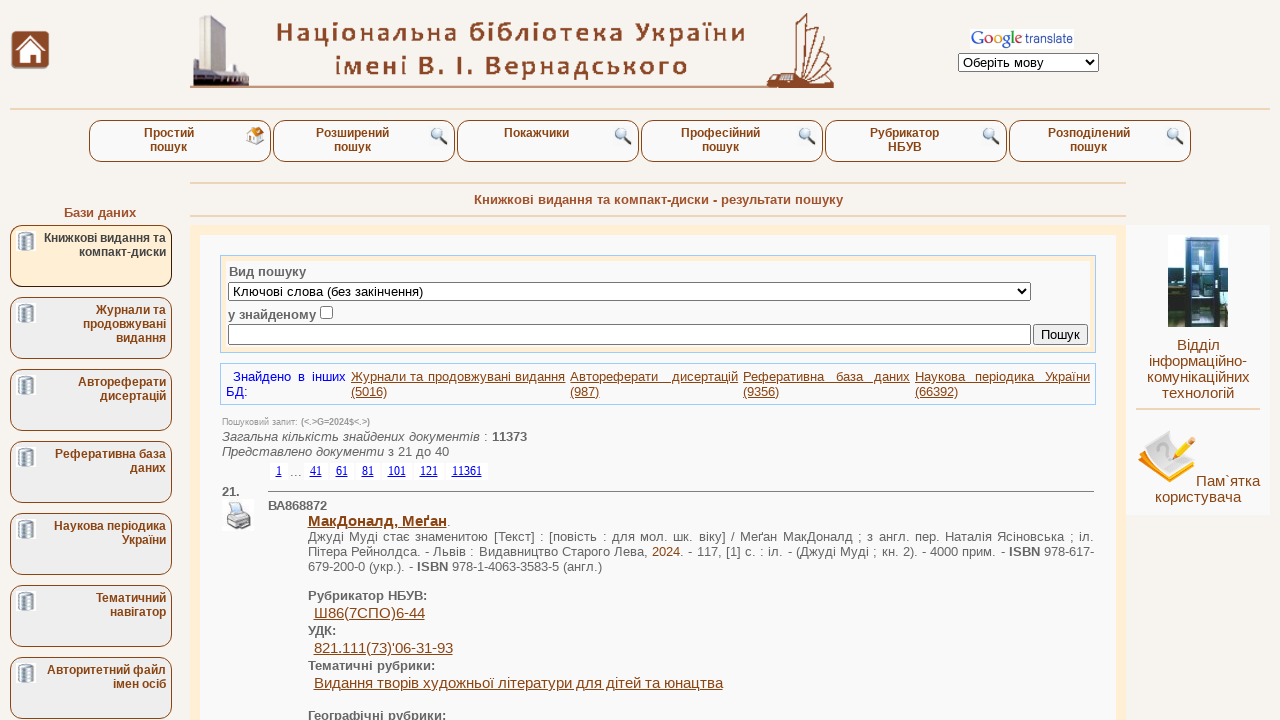

Page 21 results loaded
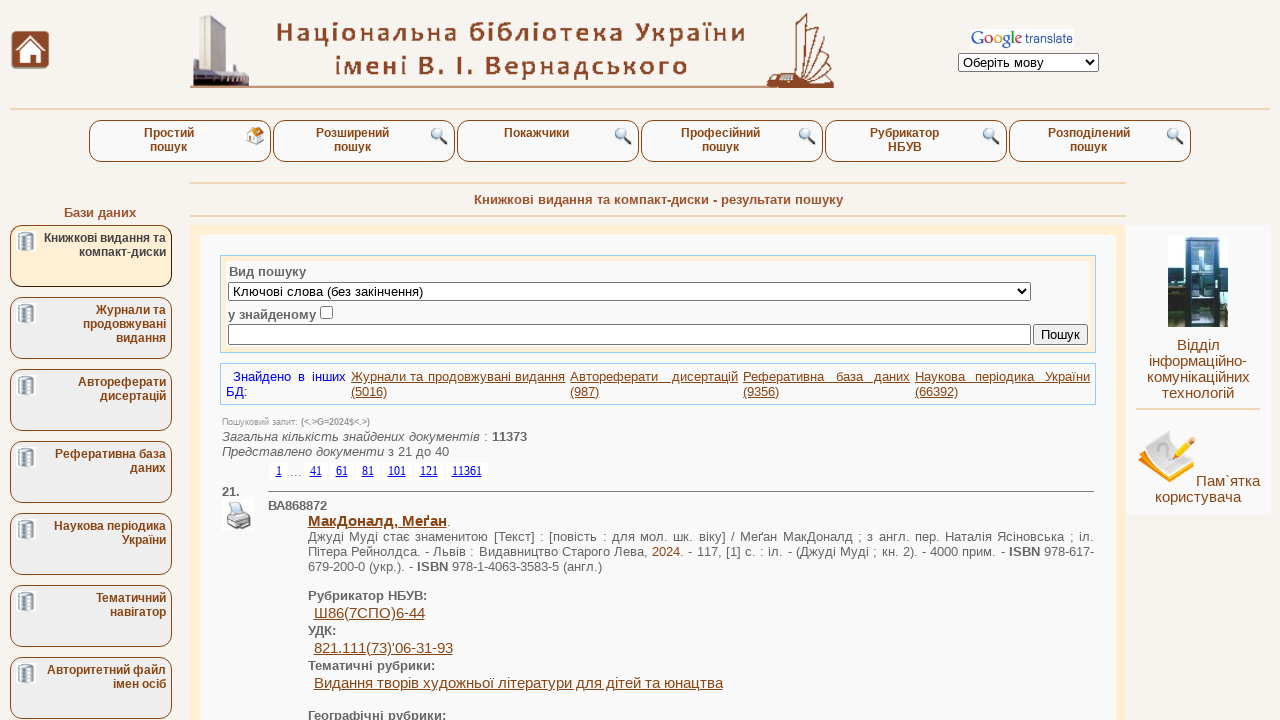

Navigated to page 41 at (316, 472) on input[type='submit'][value='41']
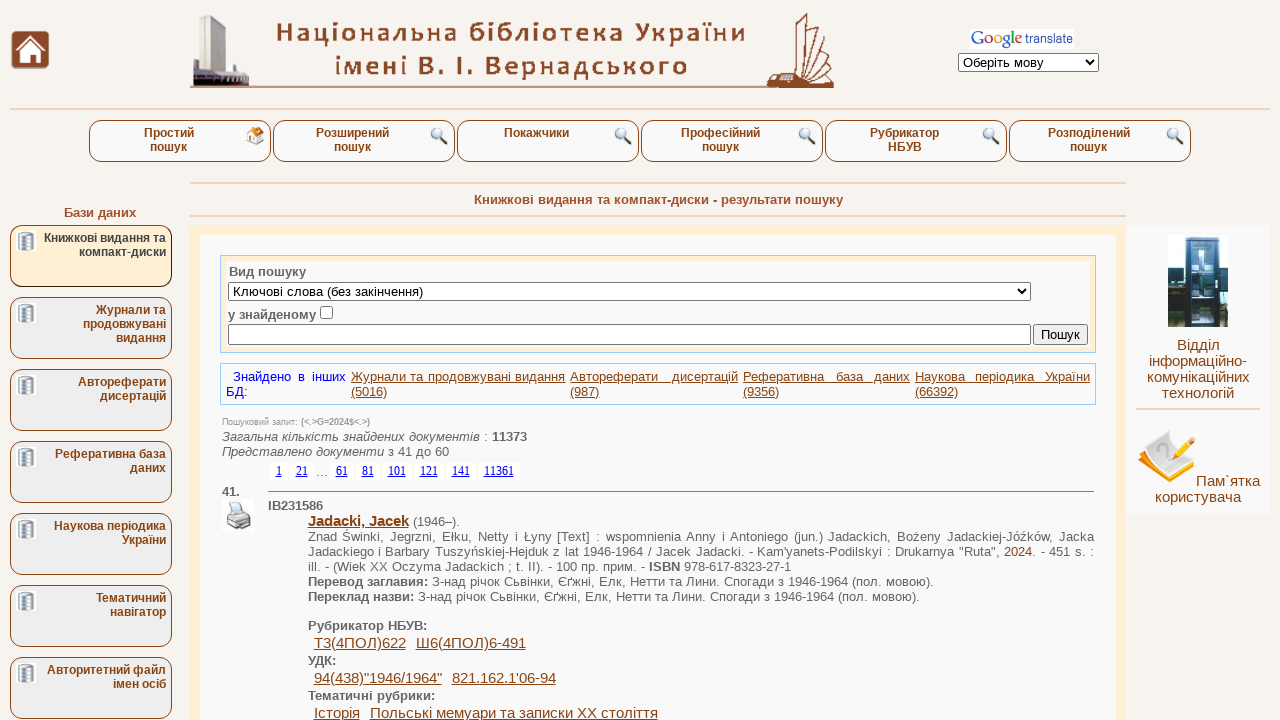

Page 41 results loaded
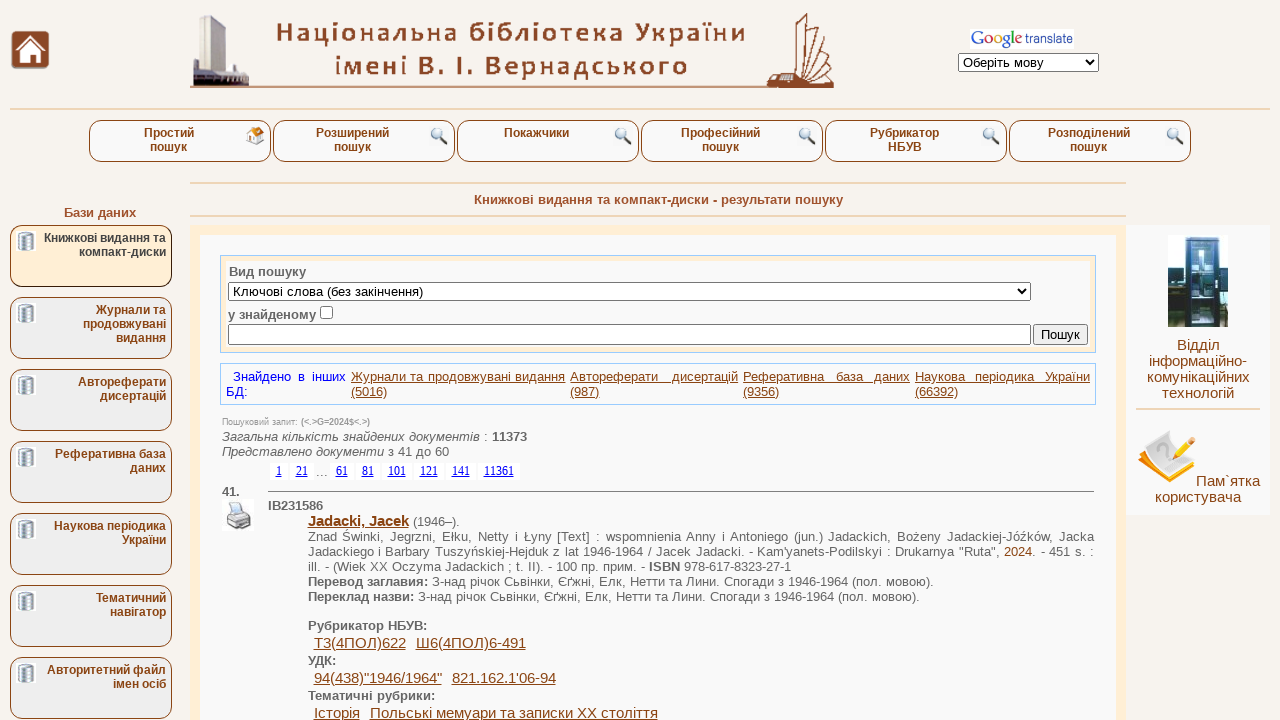

Navigated to page 61 at (342, 472) on input[type='submit'][value='61']
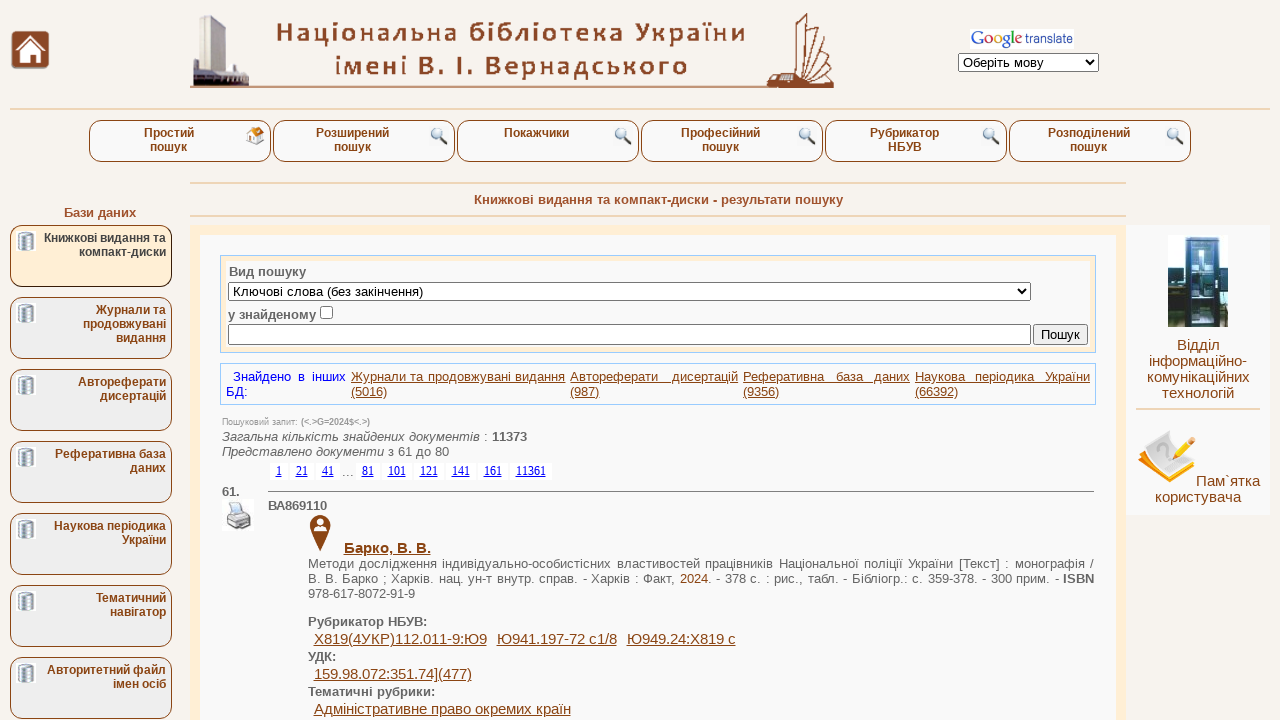

Page 61 results loaded
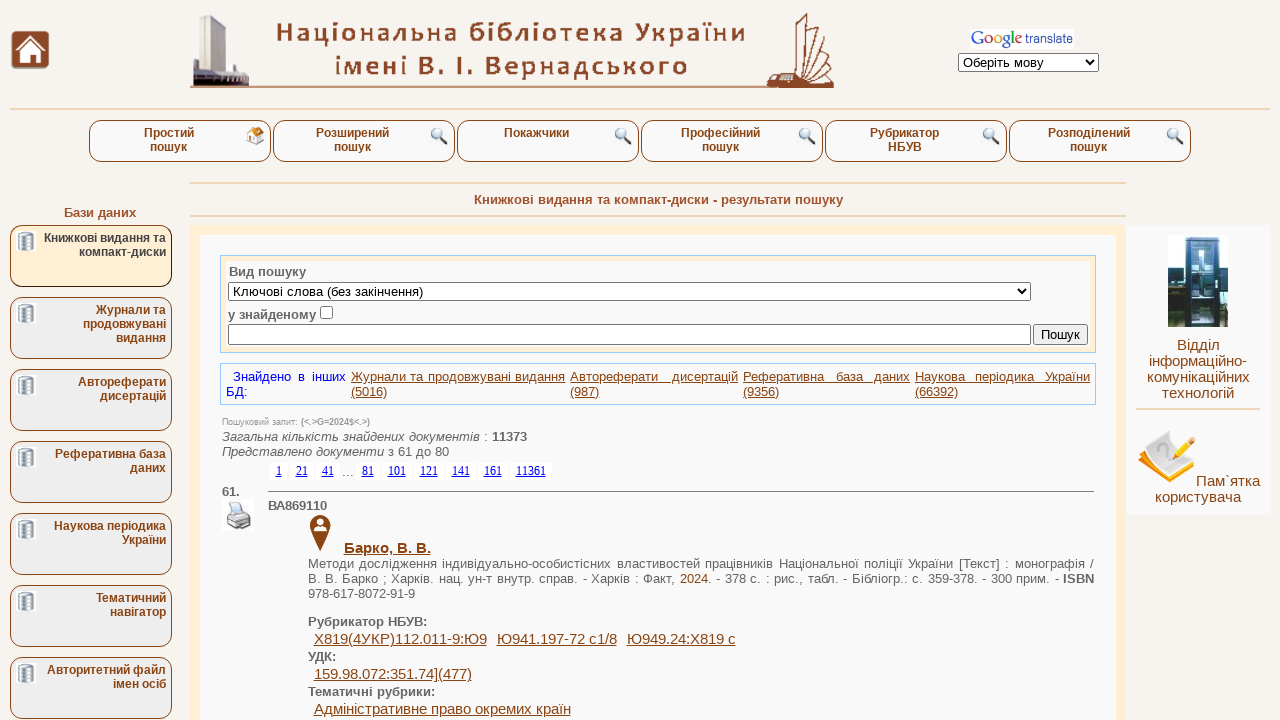

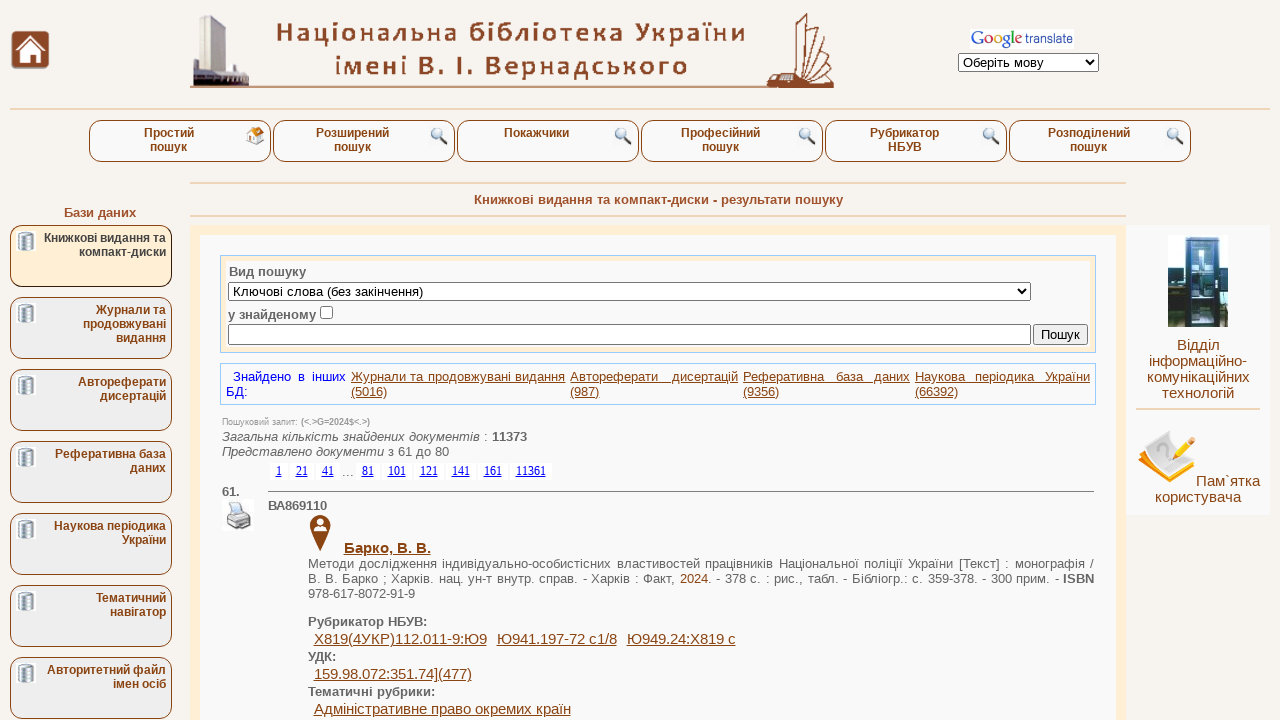